Navigates to Form Authentication page and verifies the H2 header text displays "Login Page"

Starting URL: https://the-internet.herokuapp.com/

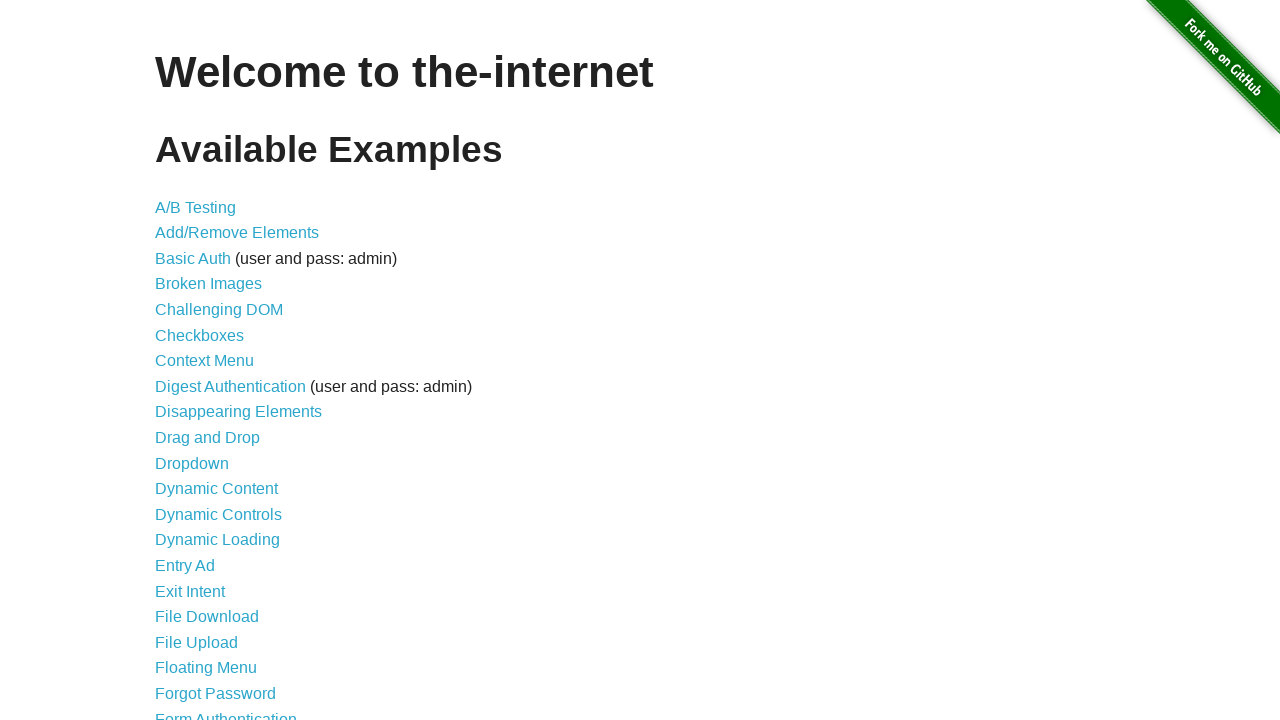

Clicked on Form Authentication link at (226, 712) on text=Form Authentication
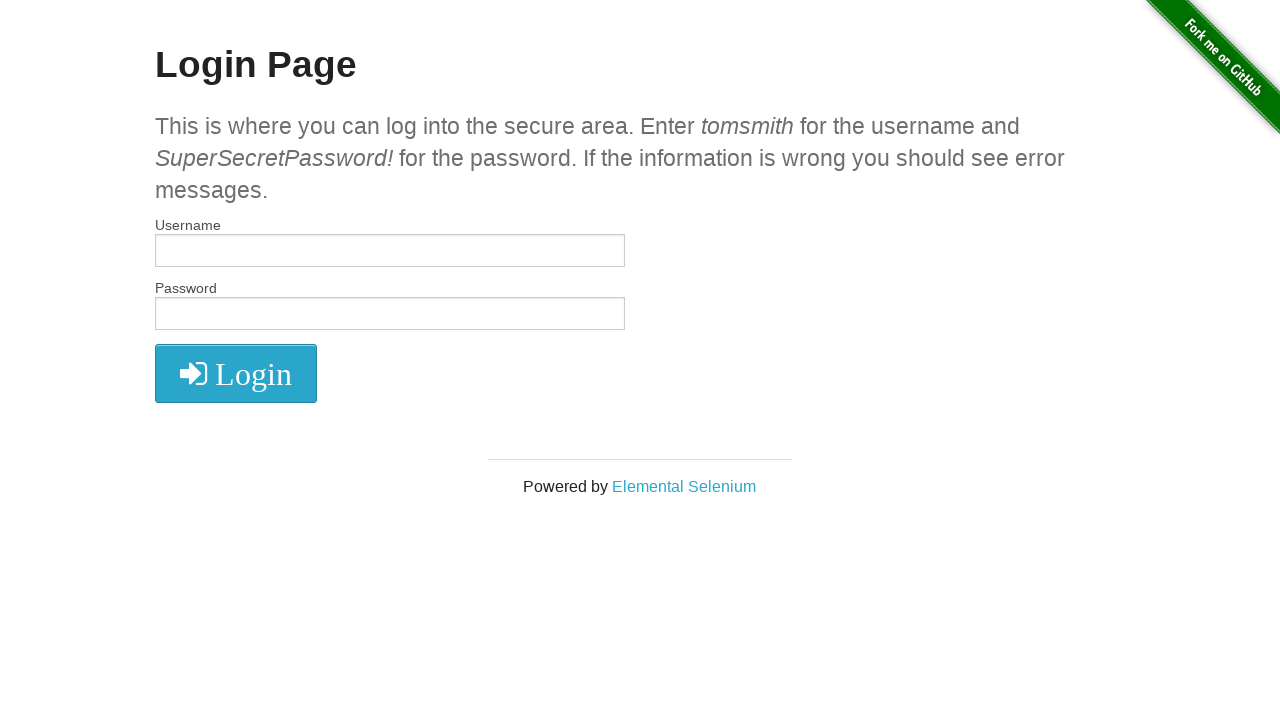

H2 header element loaded
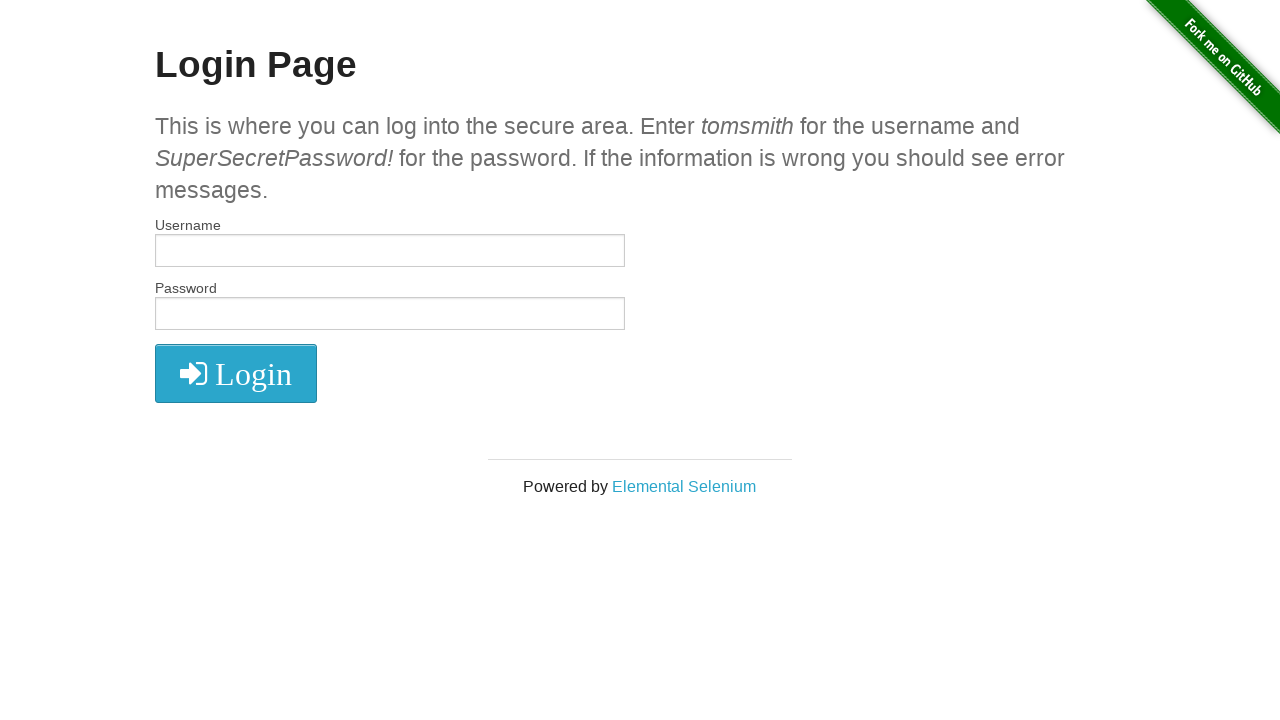

Verified H2 header text displays 'Login Page'
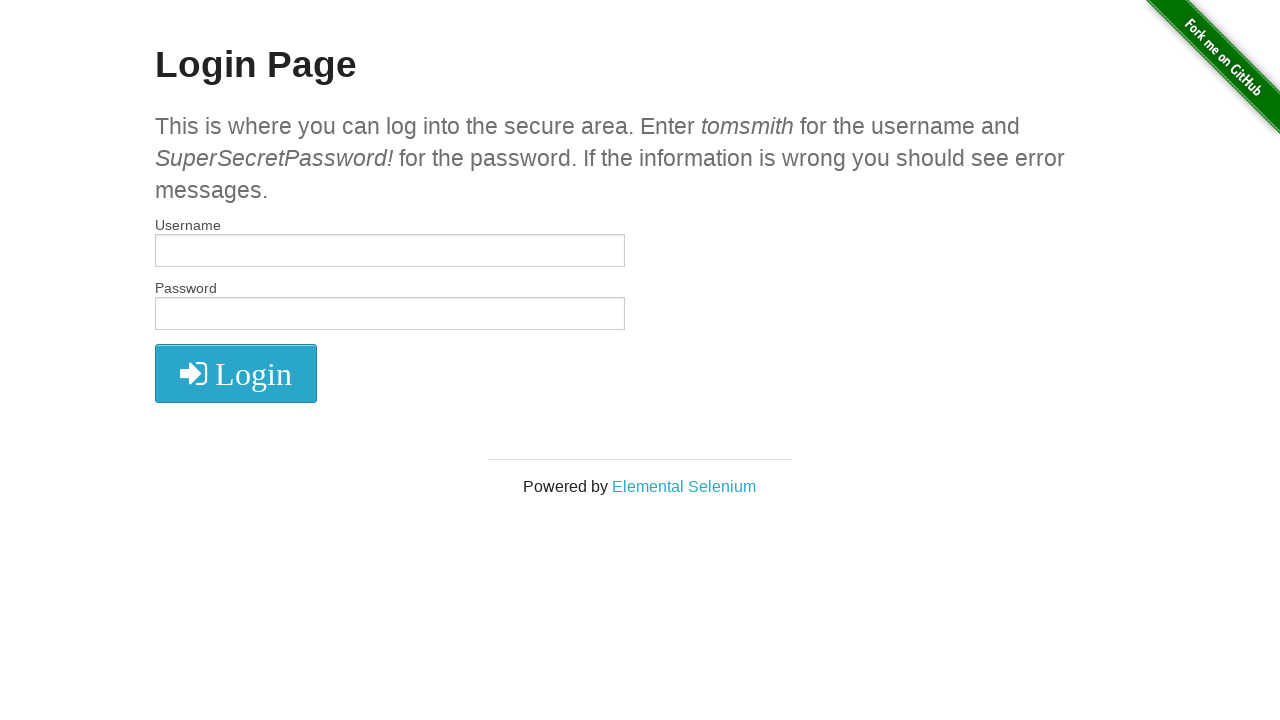

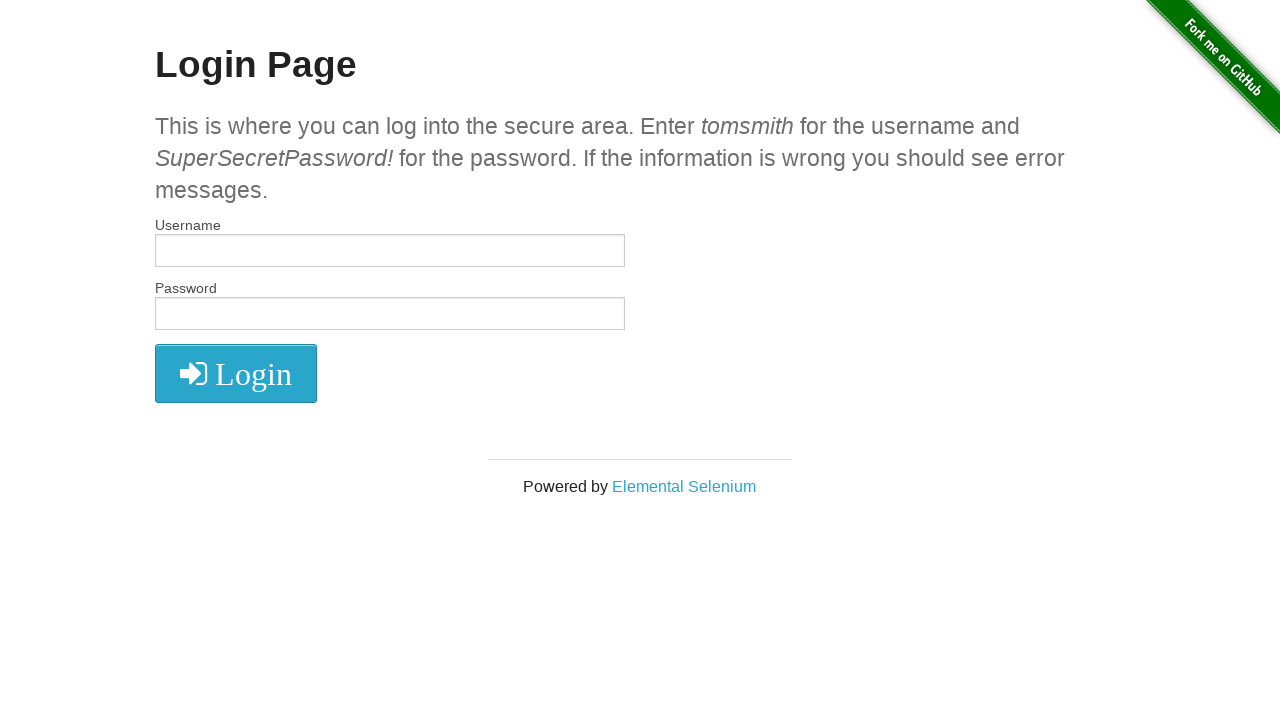